Navigates to Hepsiburada homepage to verify the page loads successfully

Starting URL: https://www.hepsiburada.com

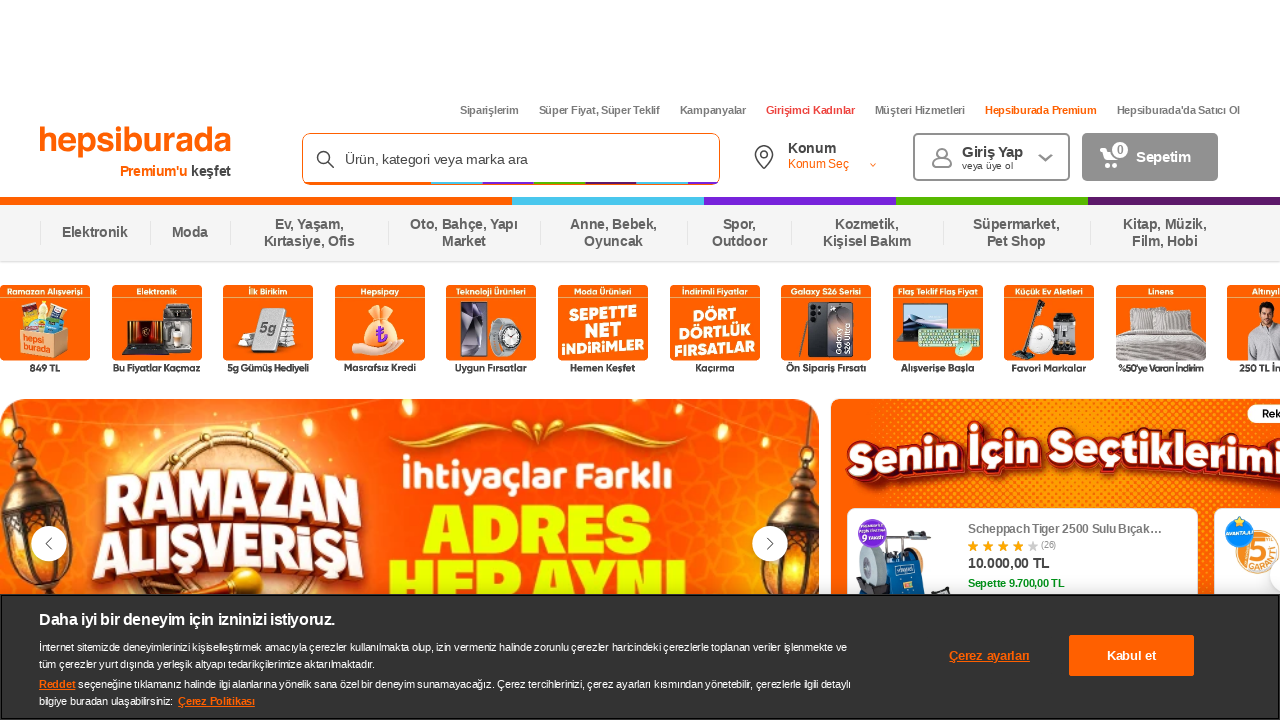

Waited for Hepsiburada homepage to load (domcontentloaded state)
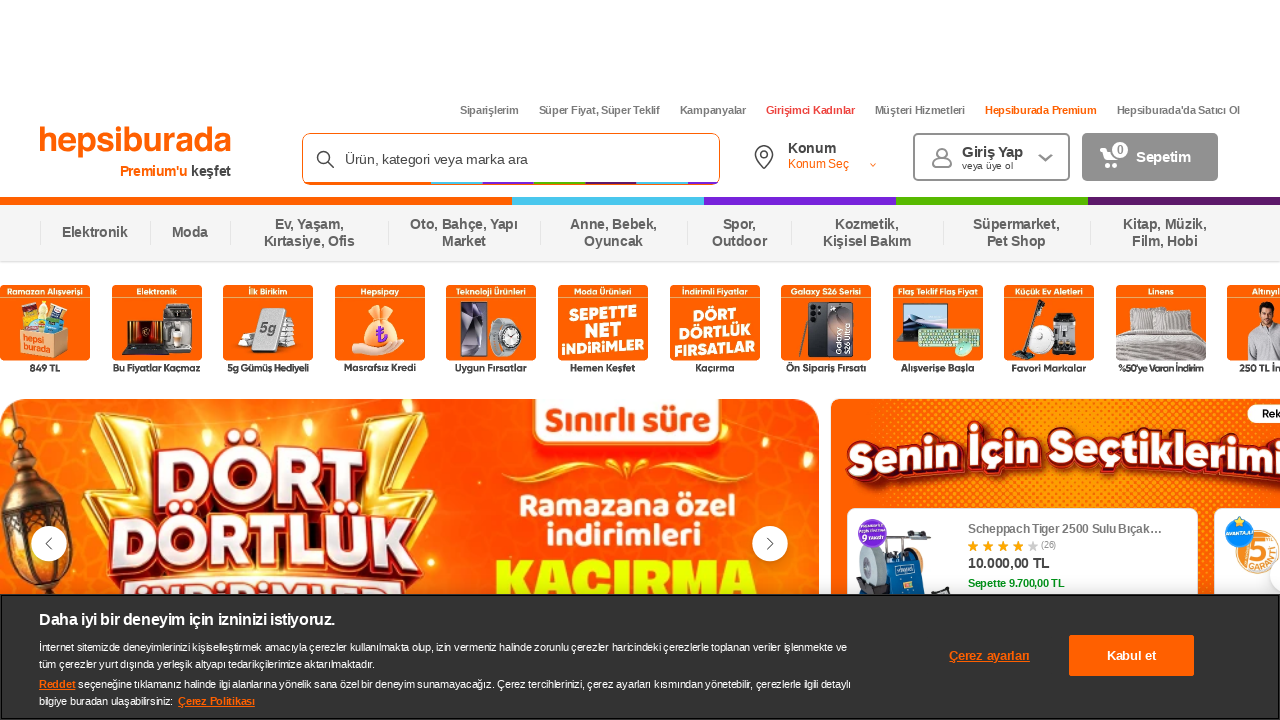

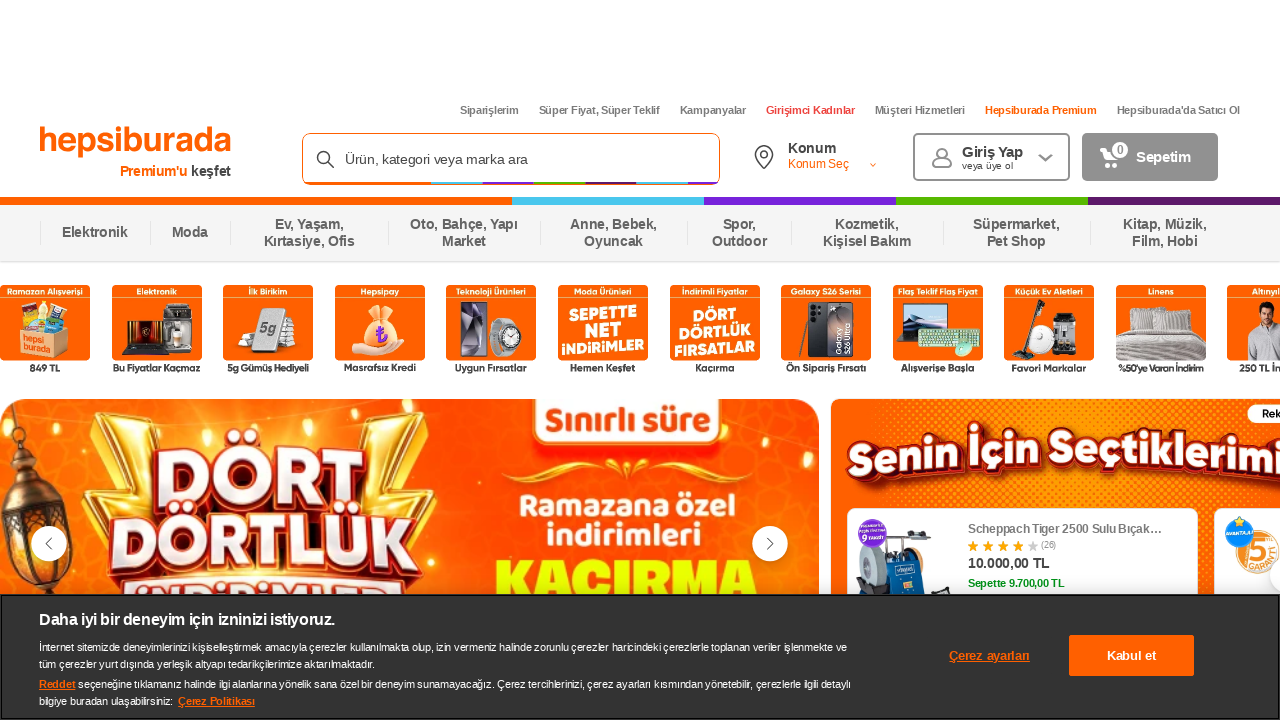